Finds all menu items, sorts them by price, and clicks the most expensive one

Starting URL: https://sauceaaron.github.io/MenuSelection/menu.html

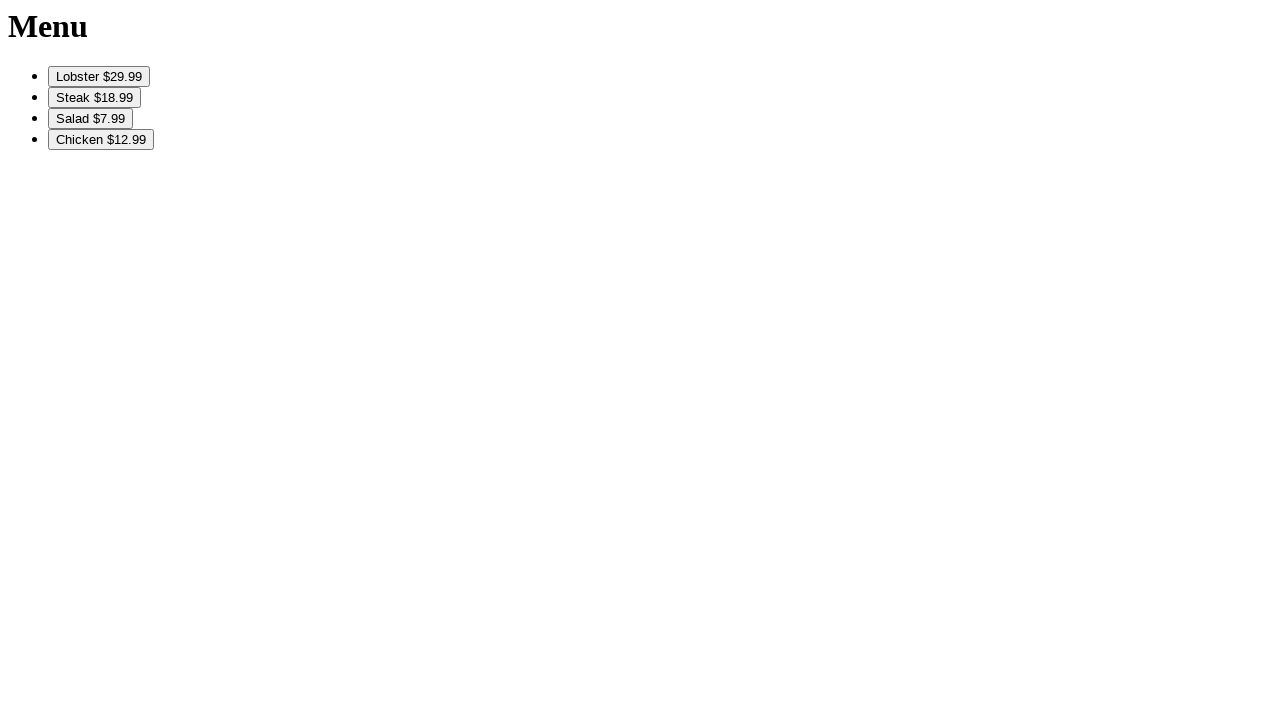

Retrieved all menu item buttons from the menu
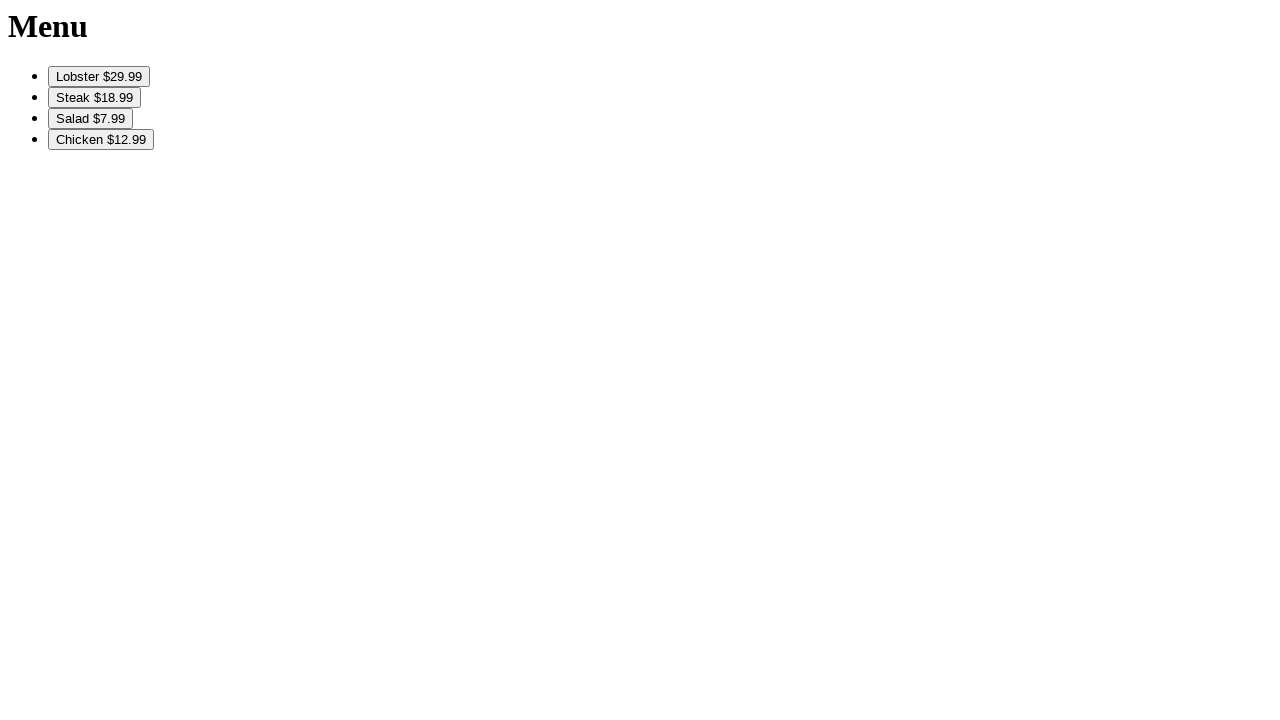

Sorted menu items by price and identified the most expensive item
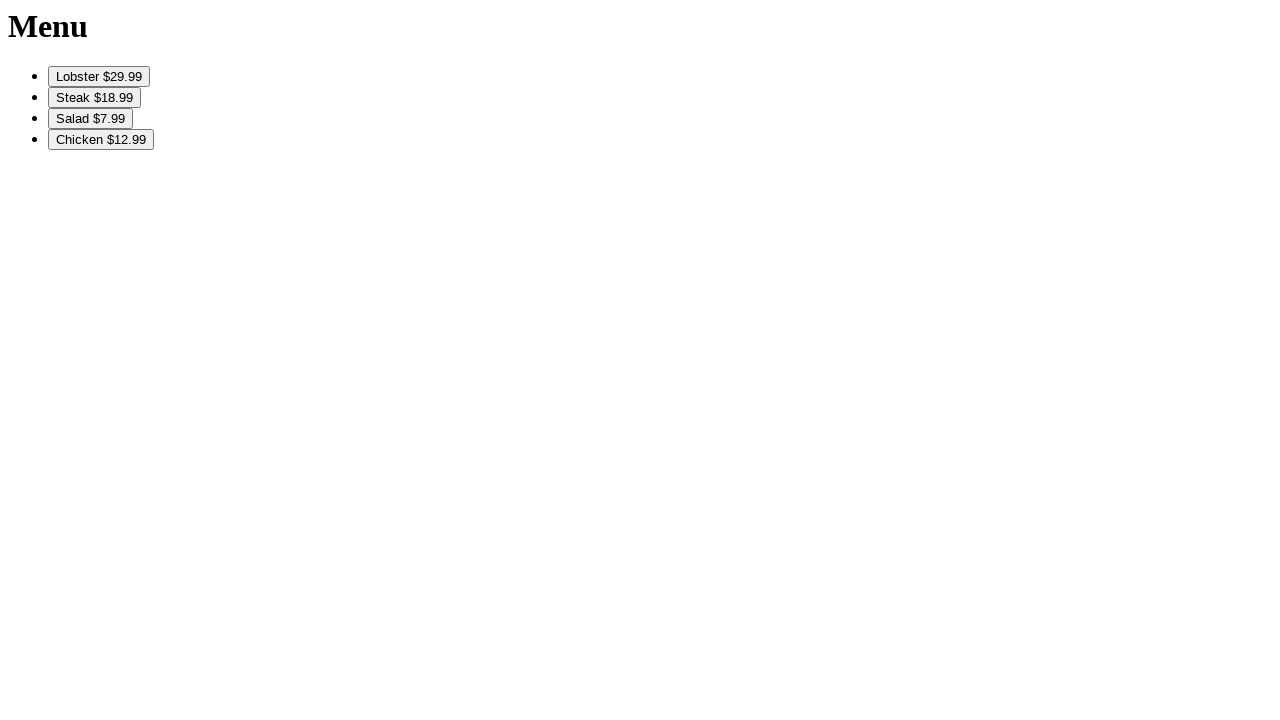

Clicked the highest priced menu item
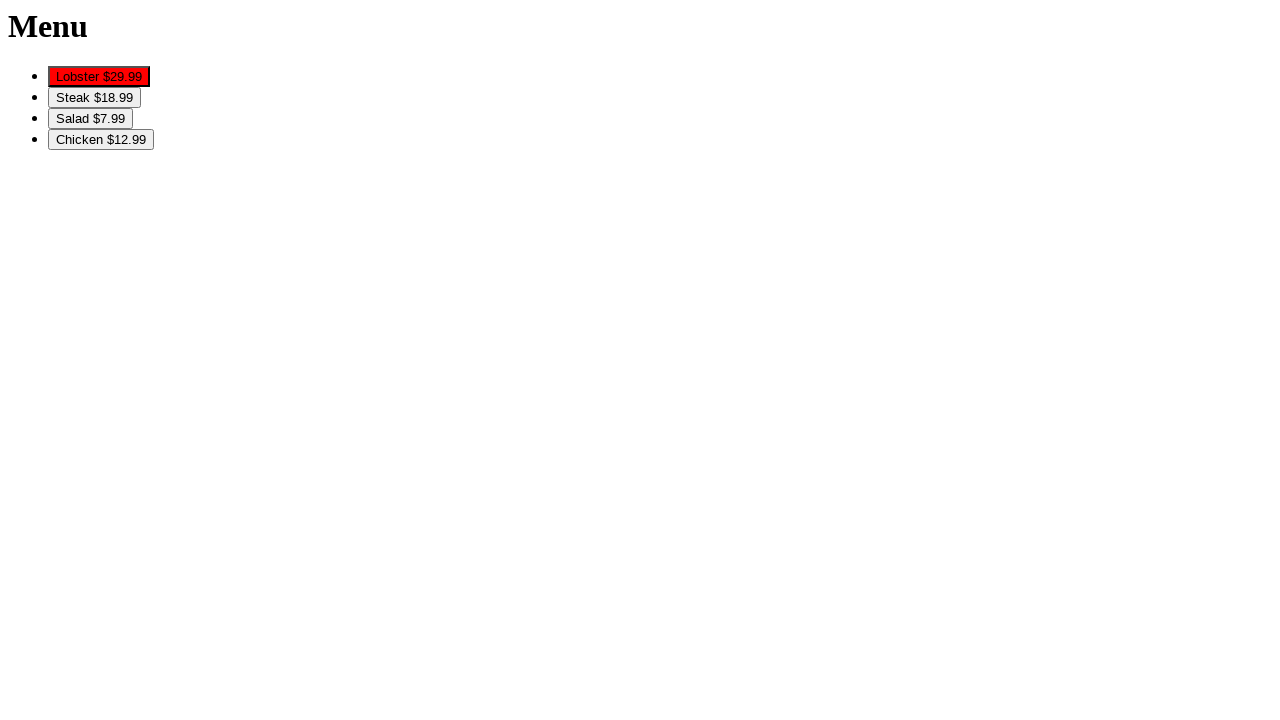

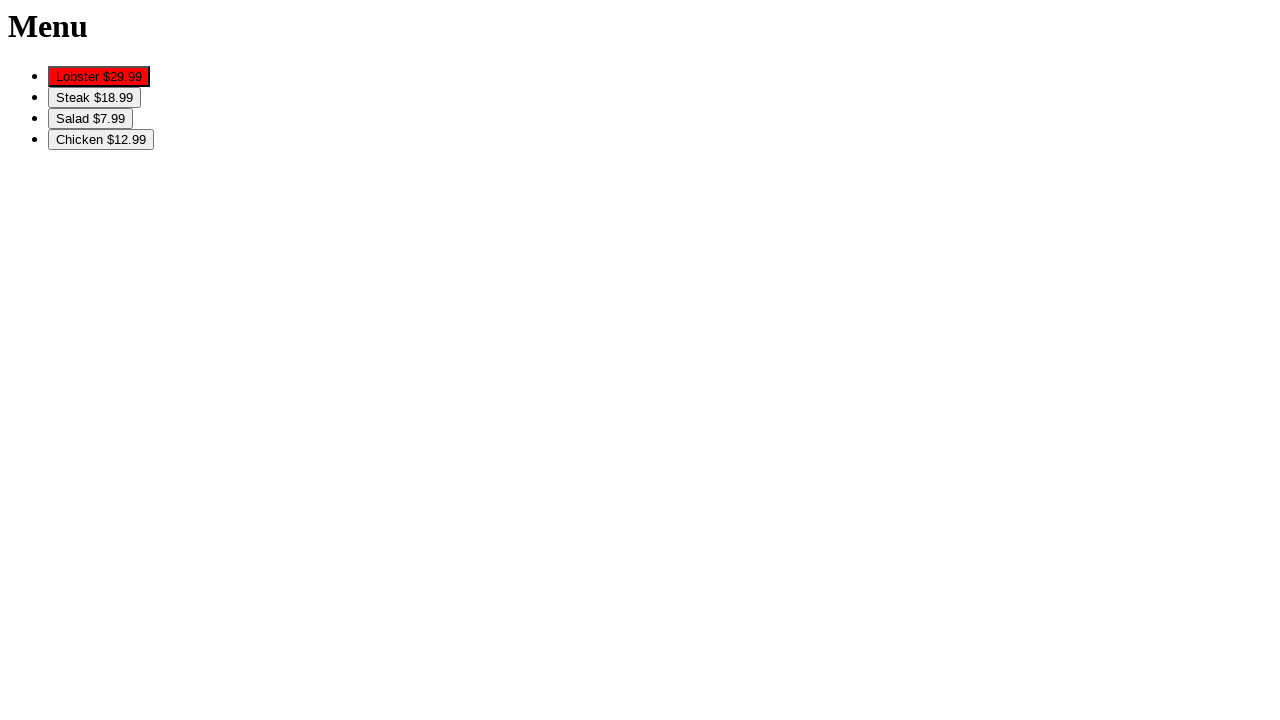